Tests form interaction on an Angular practice page by filling in a name field and clicking a navigation link to switch to another section.

Starting URL: https://rahulshettyacademy.com/angularpractice/

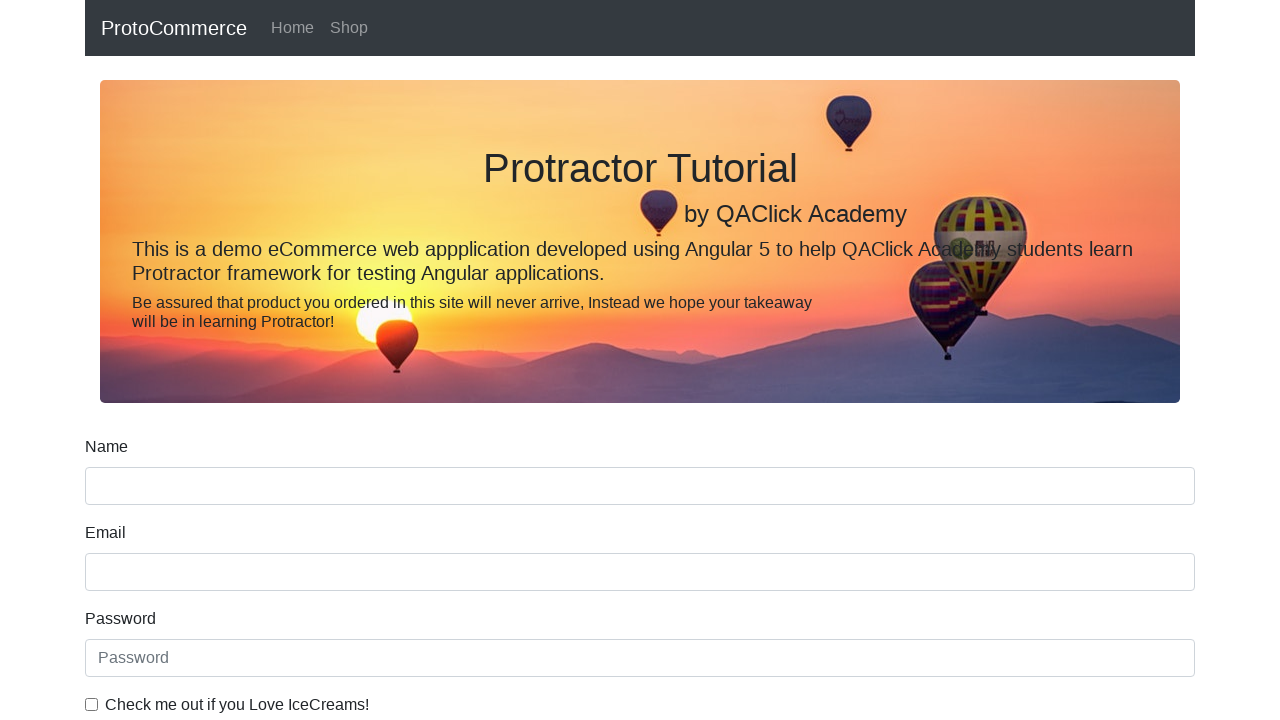

Filled name field with 'Moin' on input[name='name']
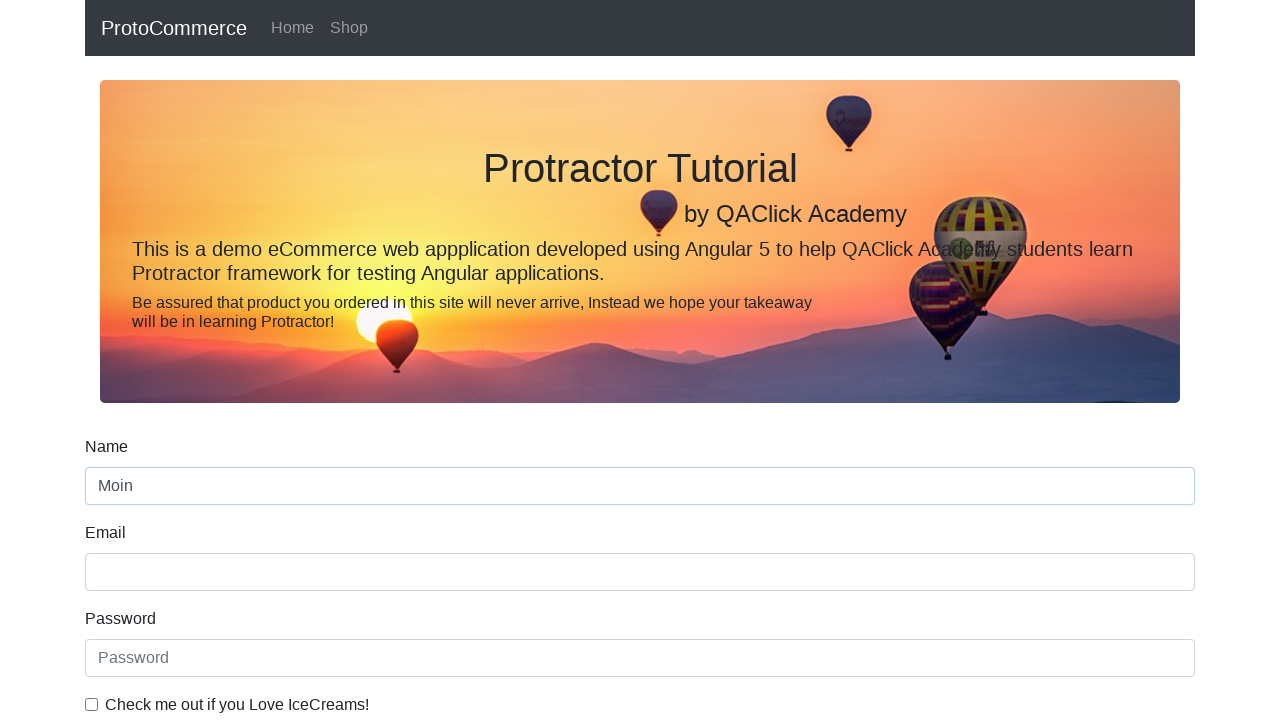

Verified name field value: Moin
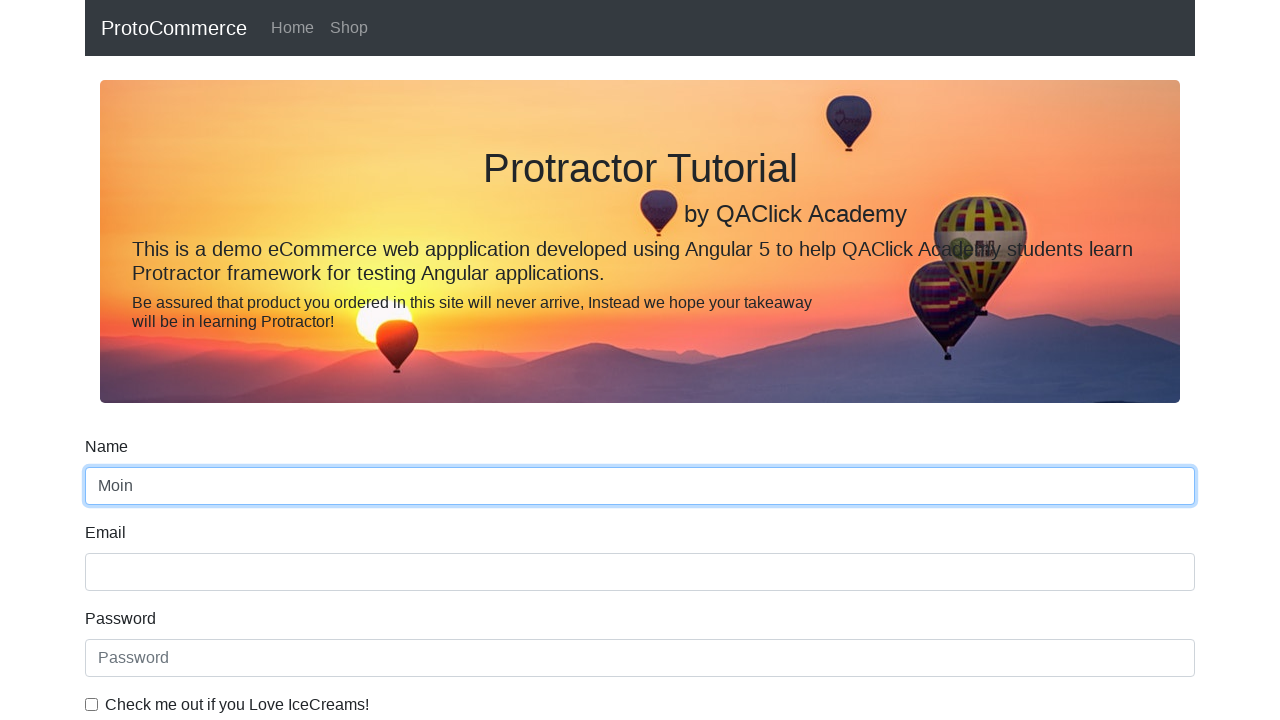

Clicked Shop navigation link at (349, 28) on body > app-root > app-navbar > div > nav > ul > li:nth-child(2) > a
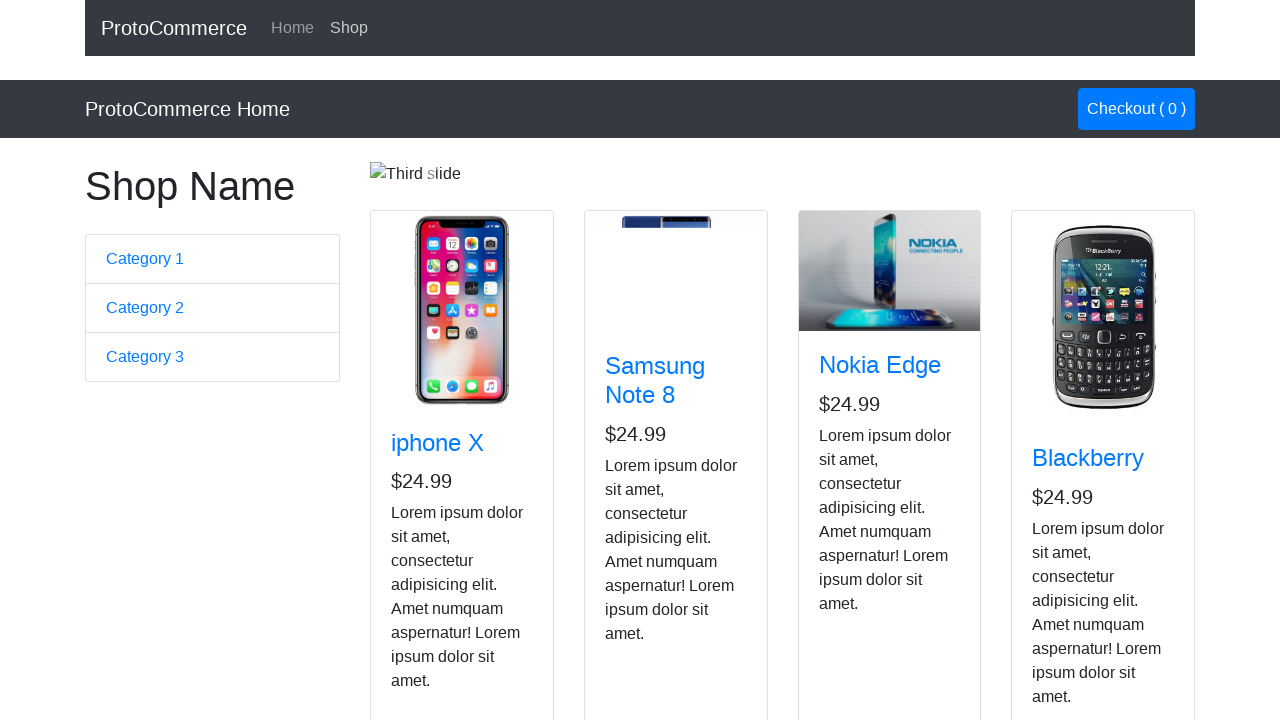

Navigation completed and page loaded
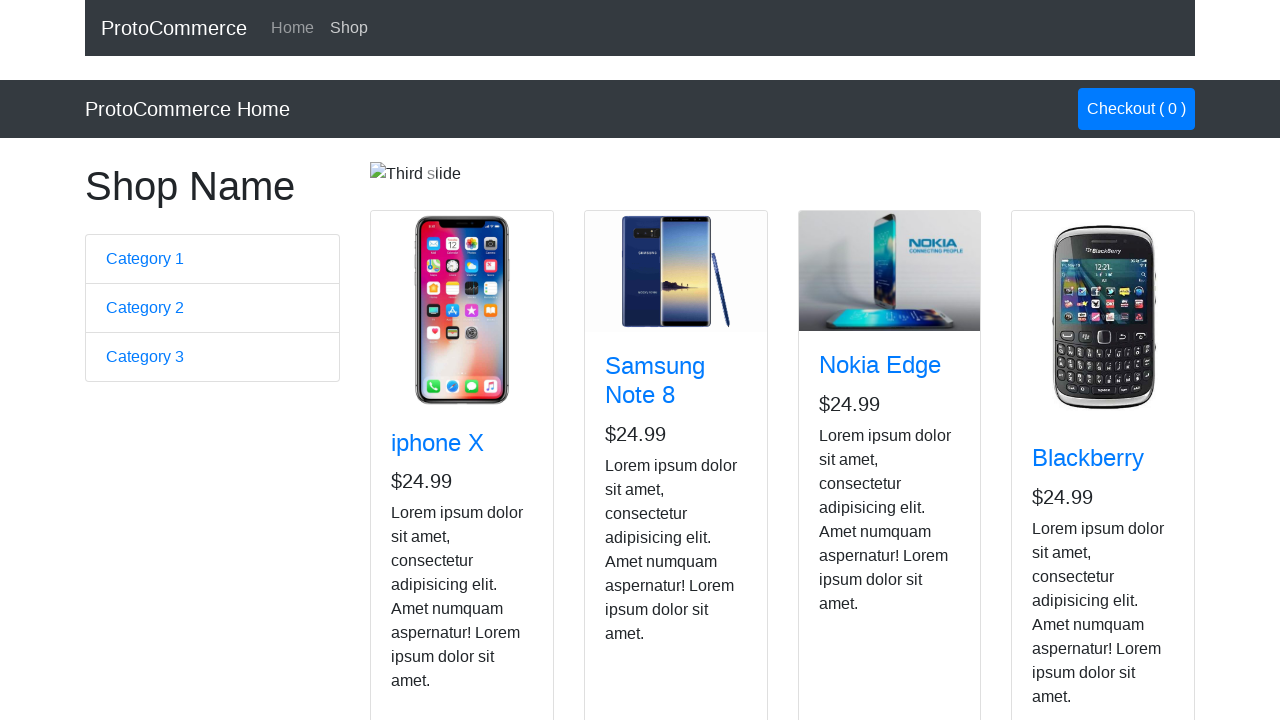

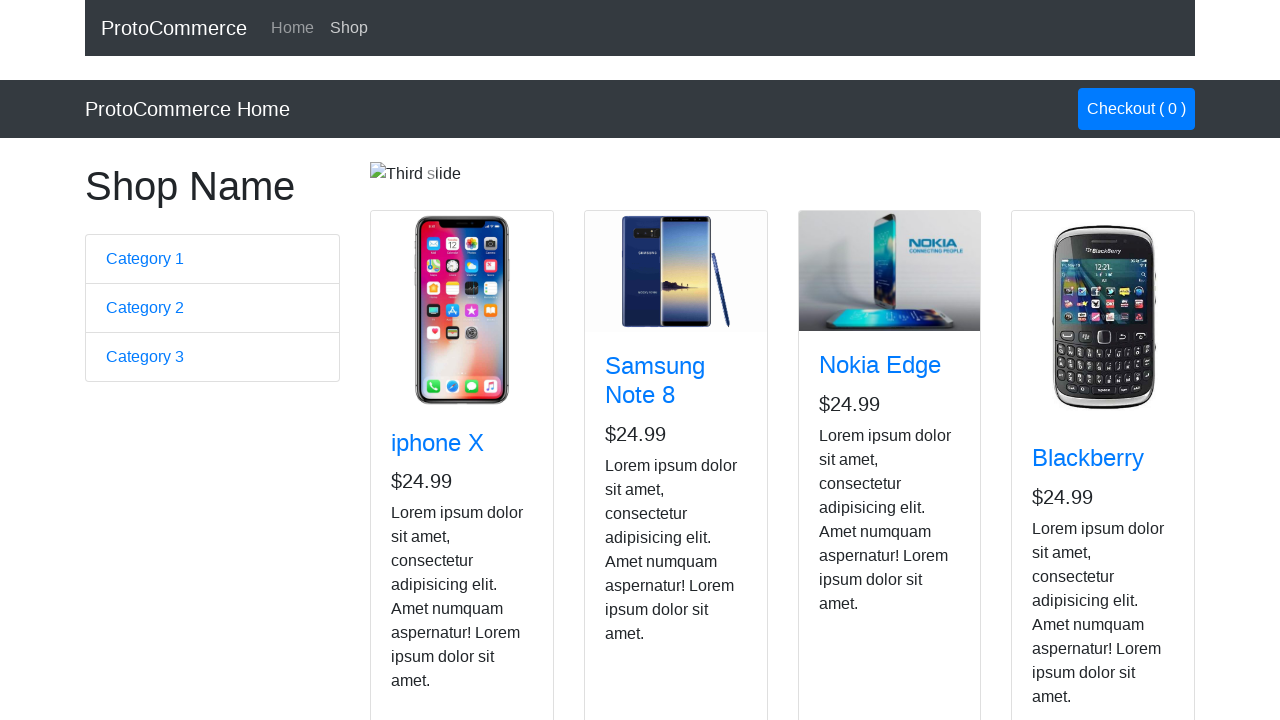